Navigates to the Jenkins official website and verifies the page loads correctly by checking the URL.

Starting URL: https://www.jenkins.io/

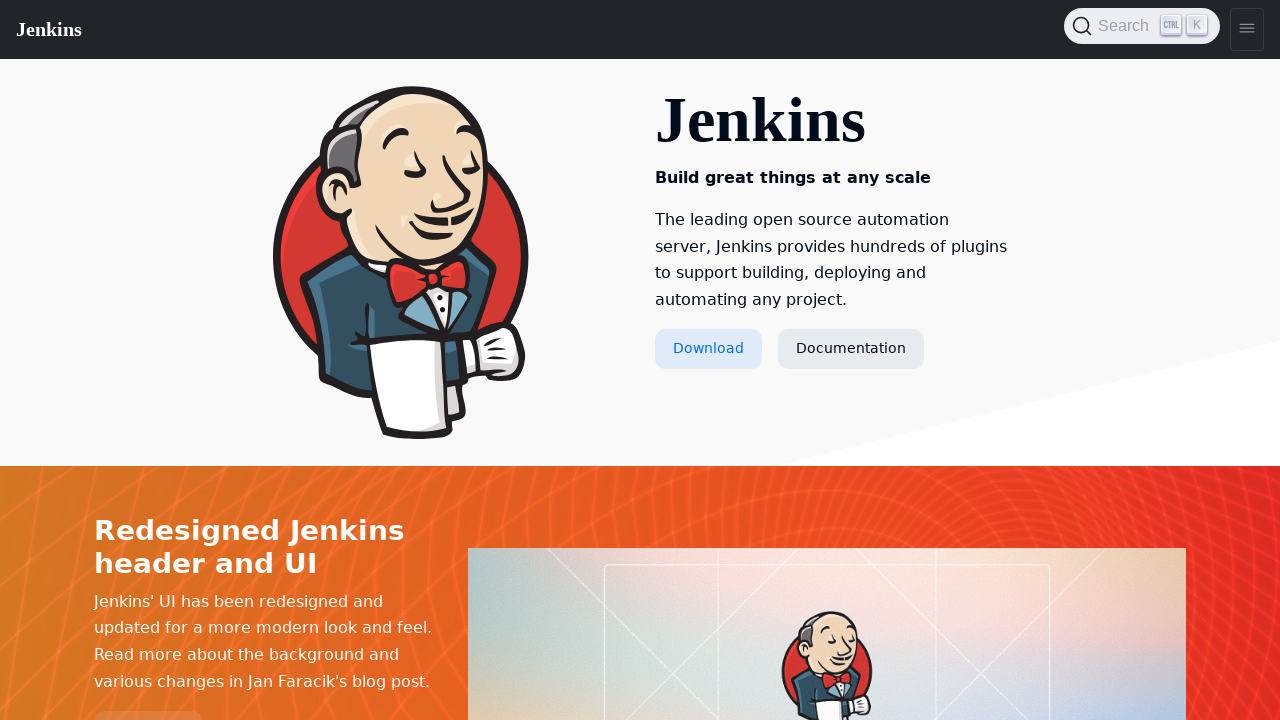

Waited for page to reach domcontentloaded state
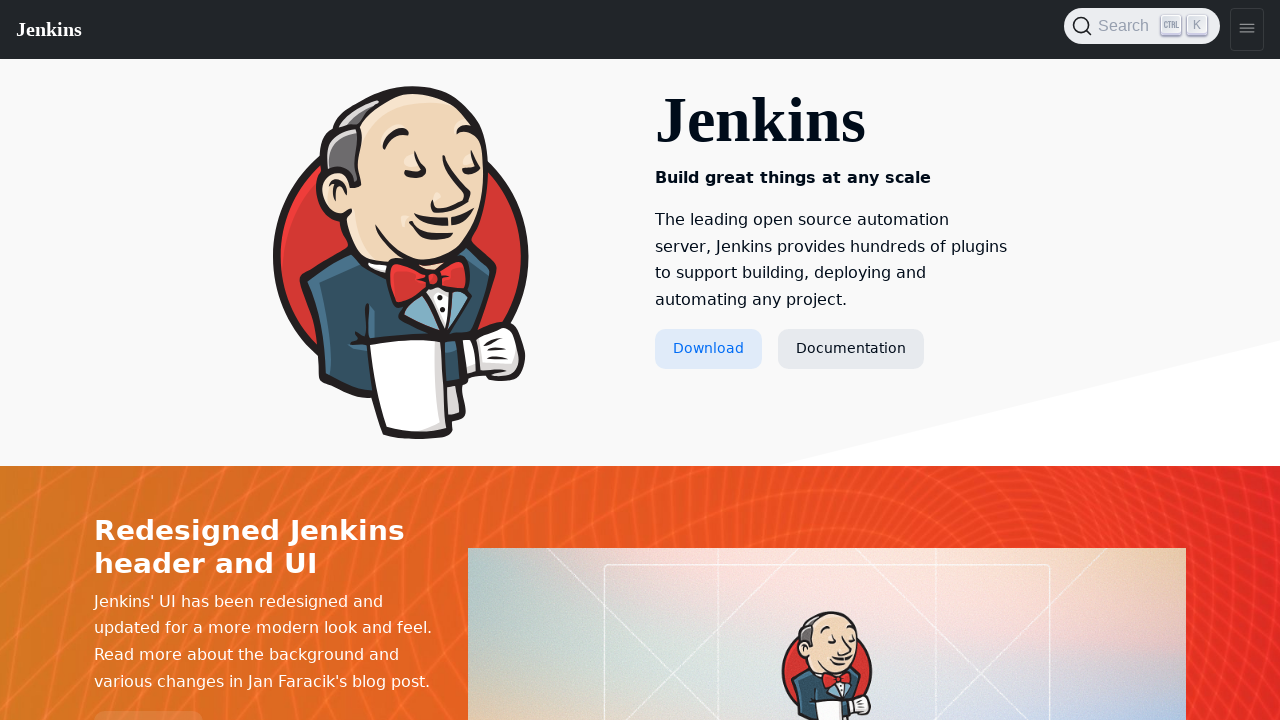

Verified page URL is jenkins.io
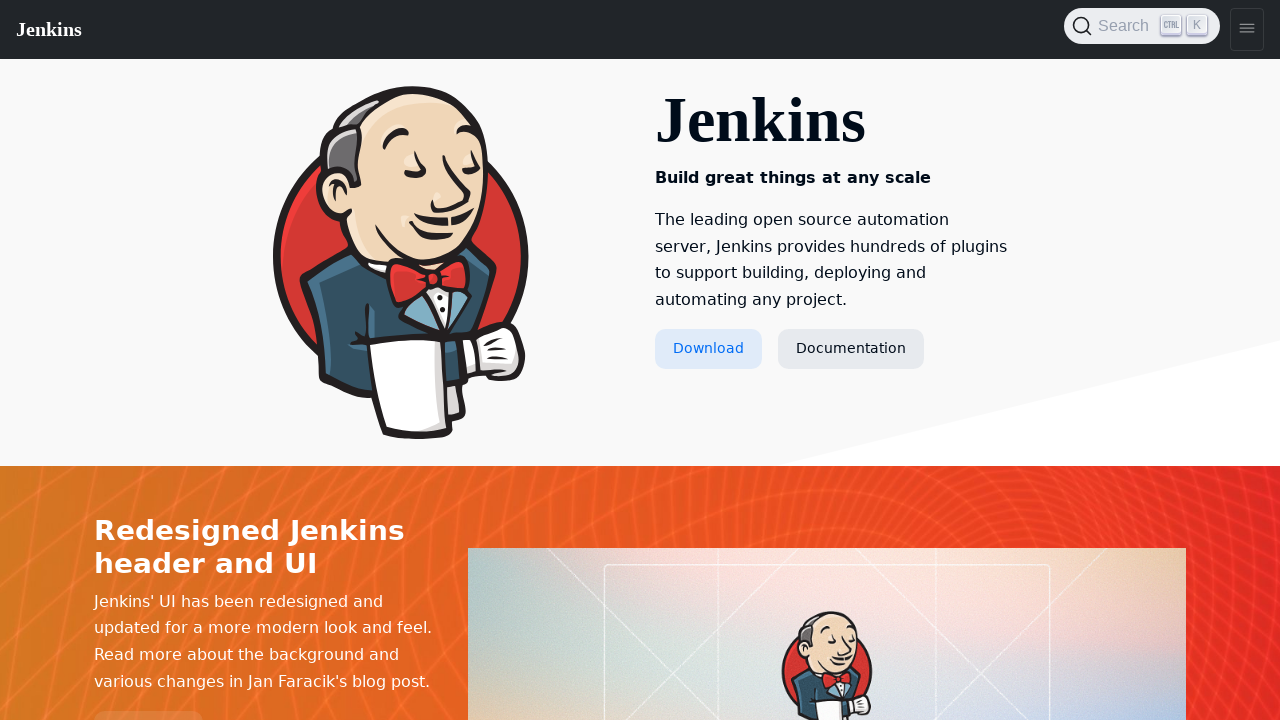

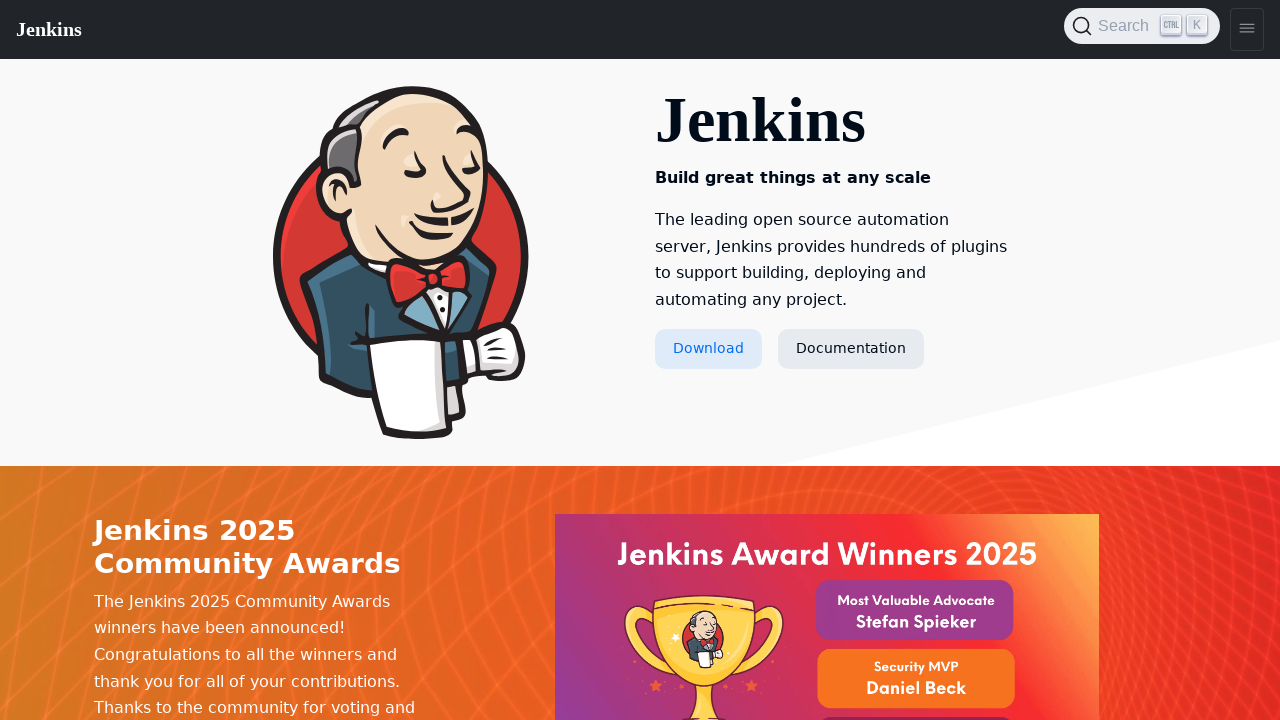